Tests that the Aurelia homepage loads and displays the expected page title

Starting URL: https://www.aurelia.io

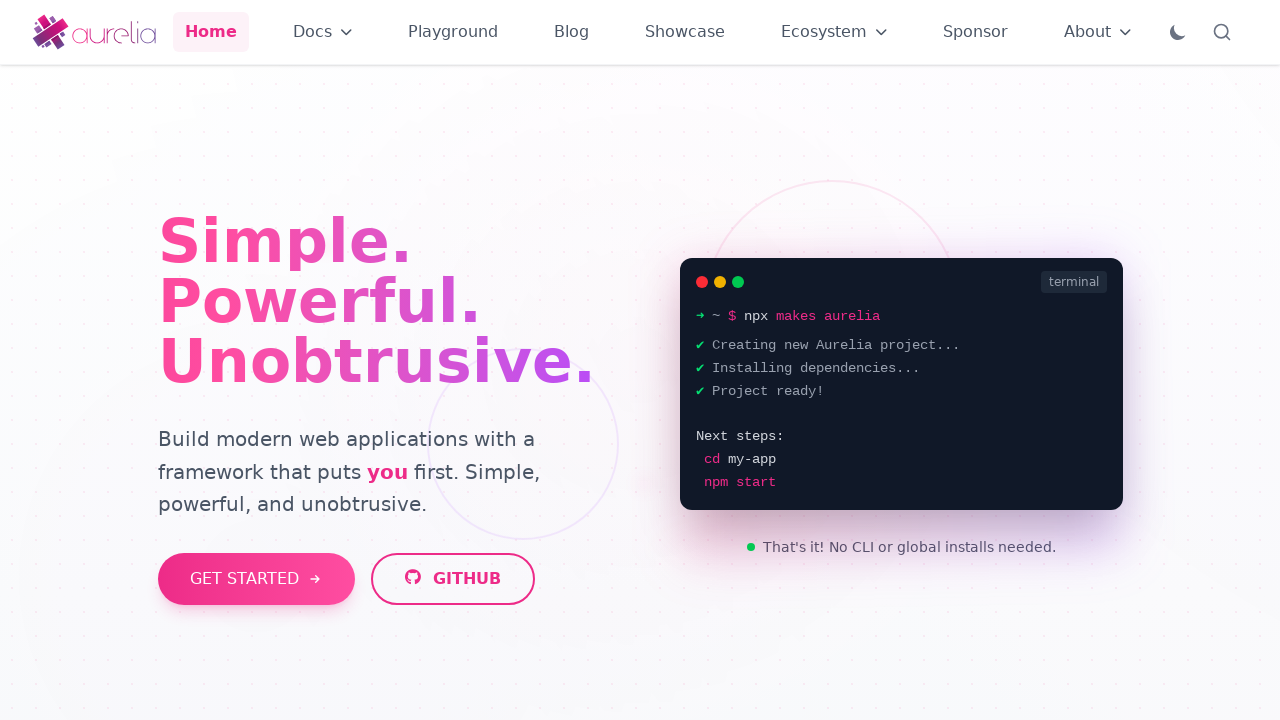

Waited for page DOM content to load
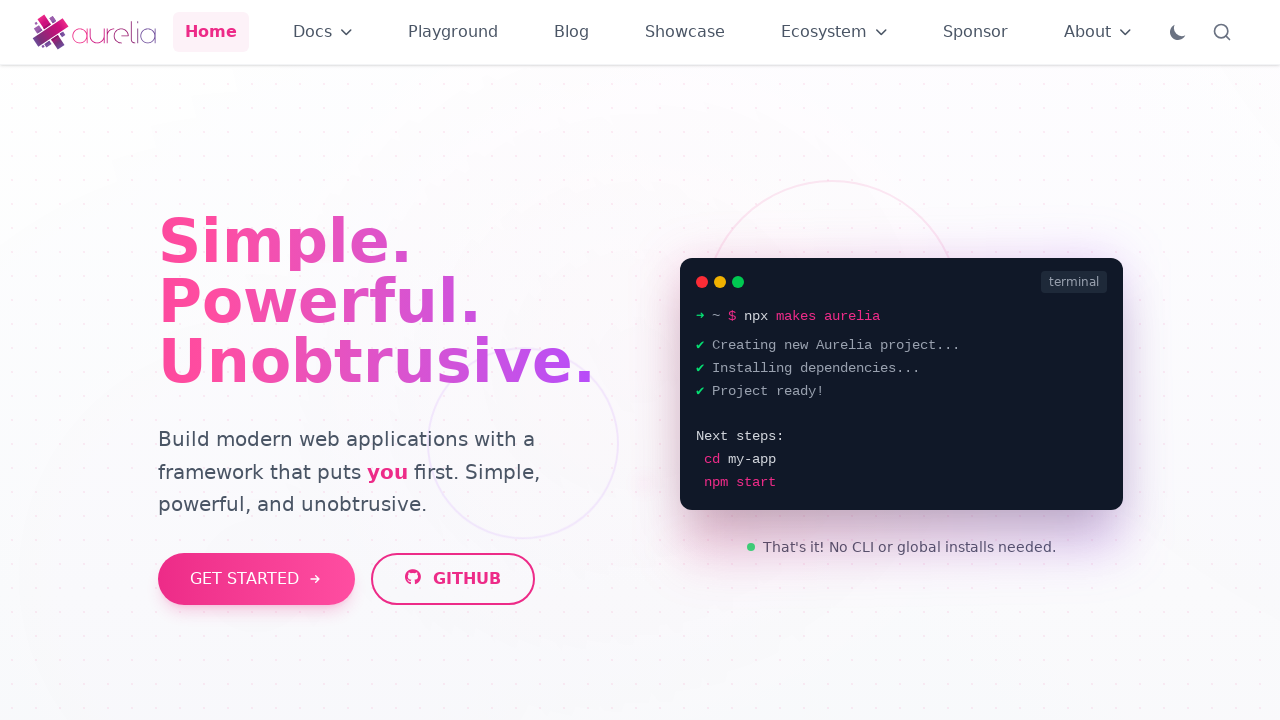

Verified page title contains 'Aurelia'
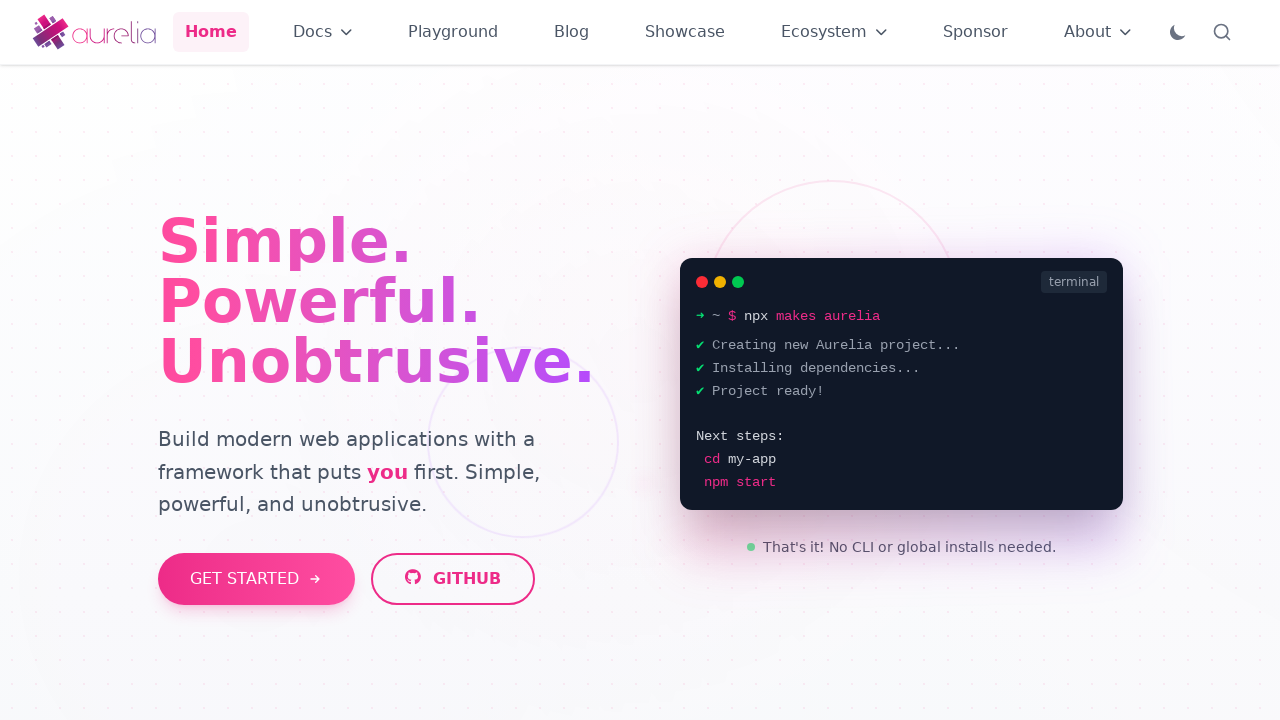

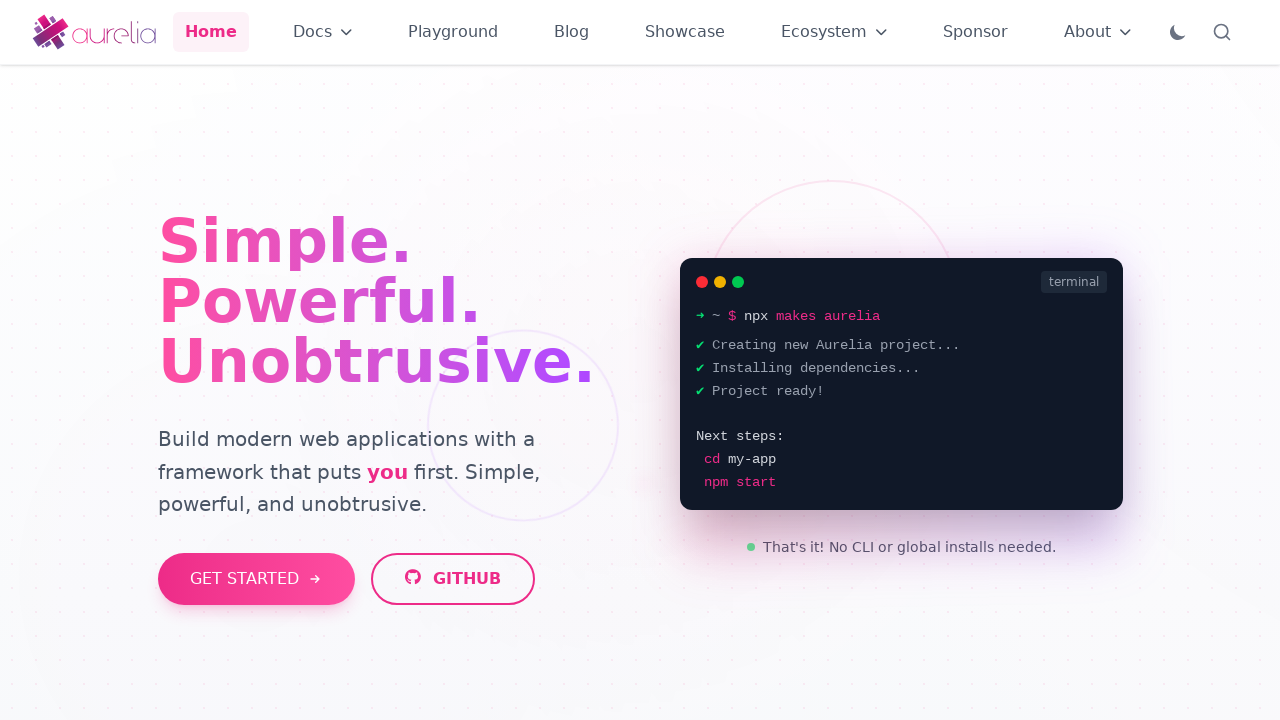